Tests a form submission flow by filling multiple fields, submitting the form, and verifying field validation states

Starting URL: https://bonigarcia.dev/selenium-webdriver-java/data-types.html

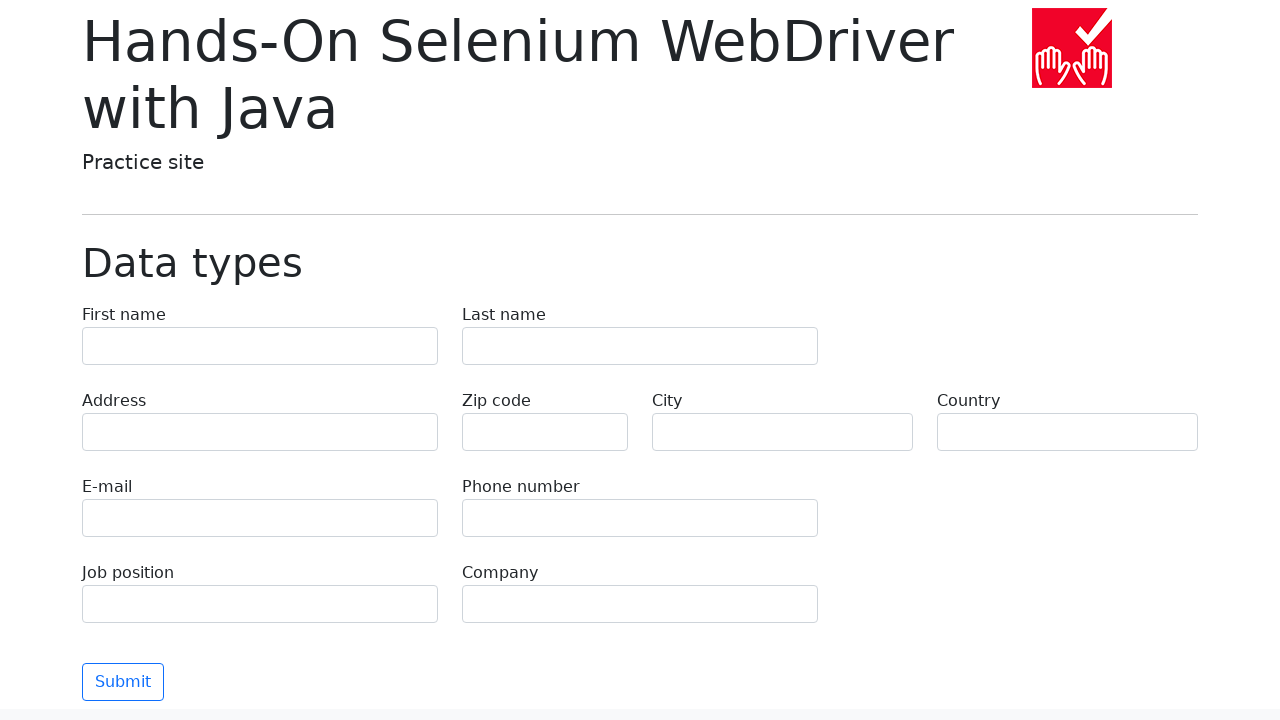

Filled first name field with 'Иван' on input[name='first-name']
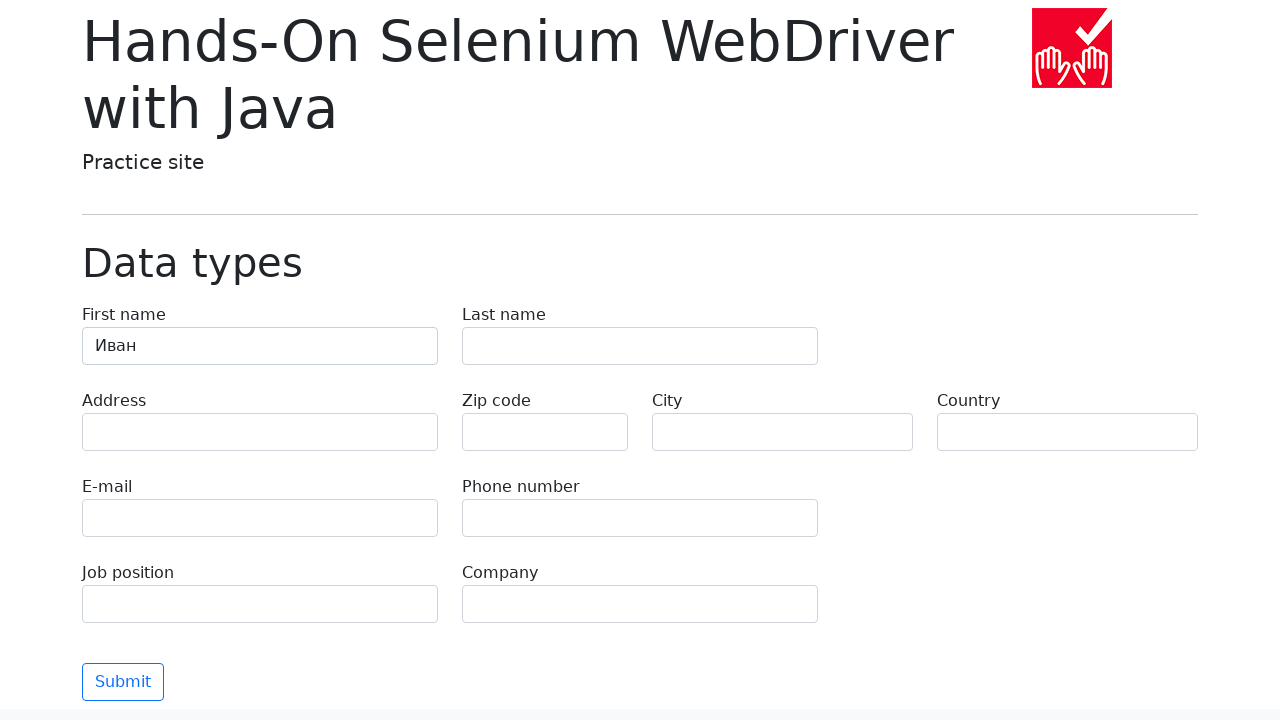

Filled last name field with 'Петров' on input[name='last-name']
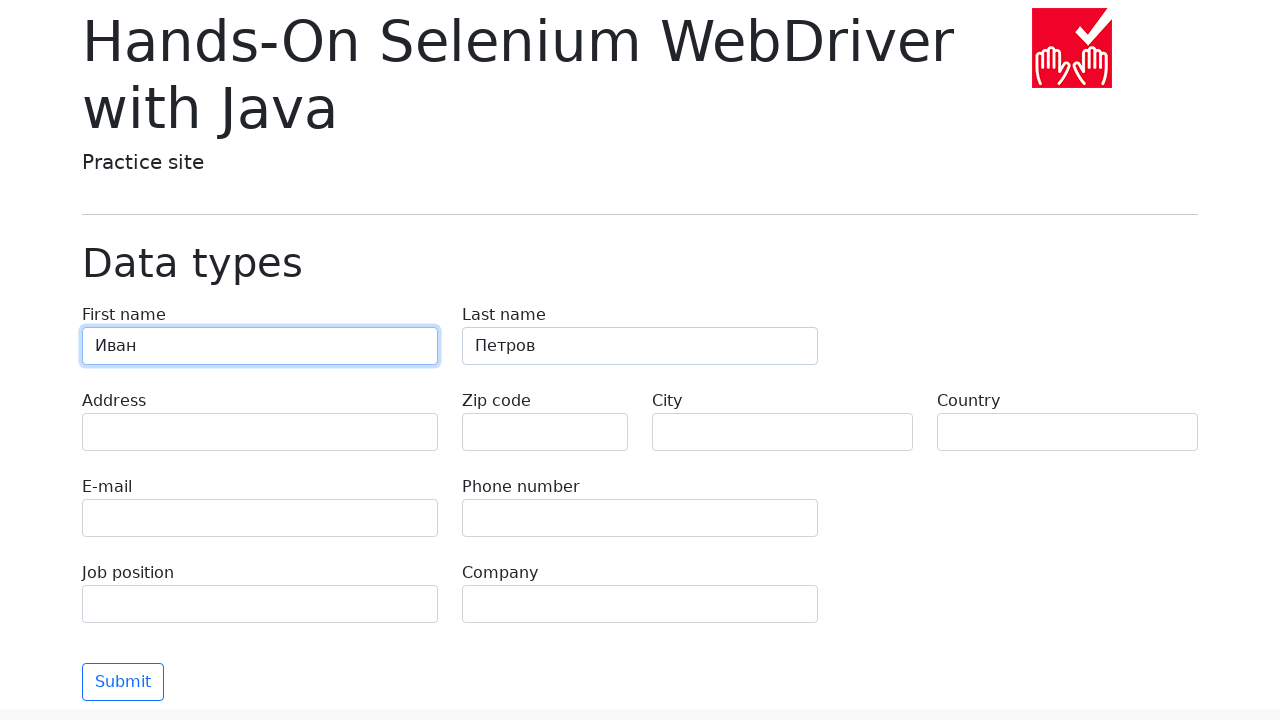

Filled address field with 'Ленина, 55-3' on input[name='address']
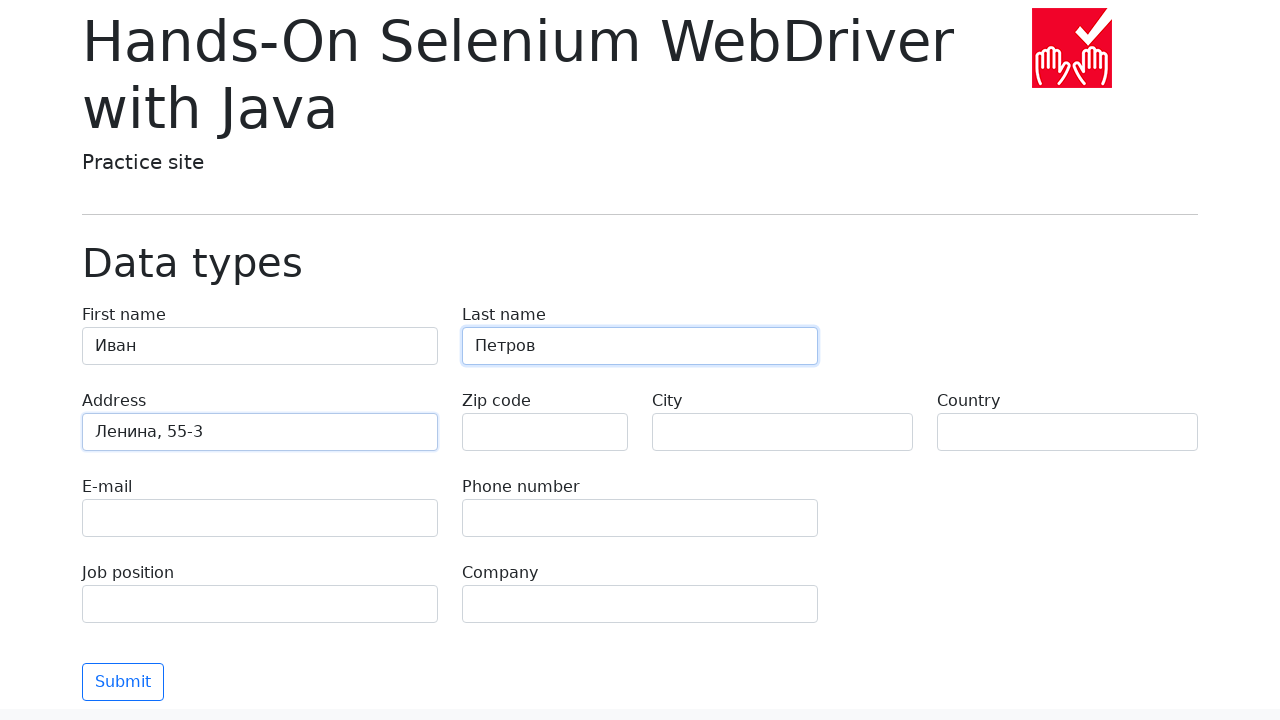

Left zip code field empty intentionally on input[name='zip-code']
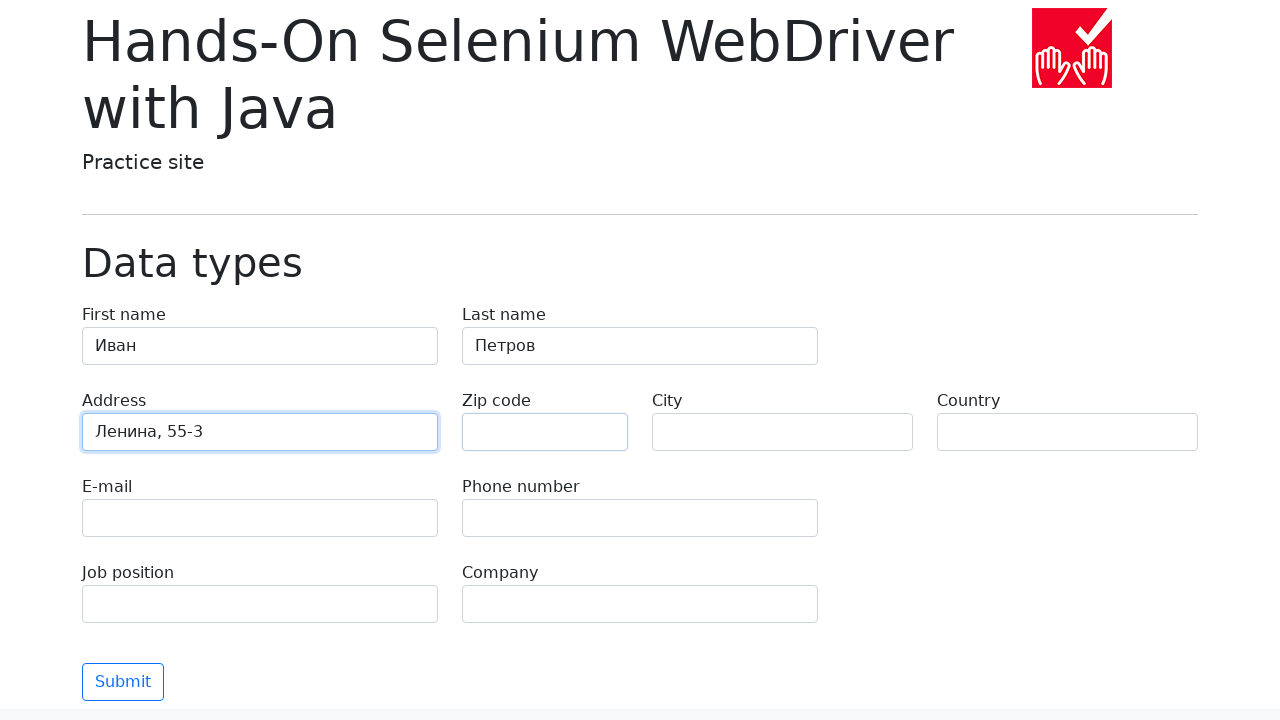

Filled city field with 'Москва' on input[name='city']
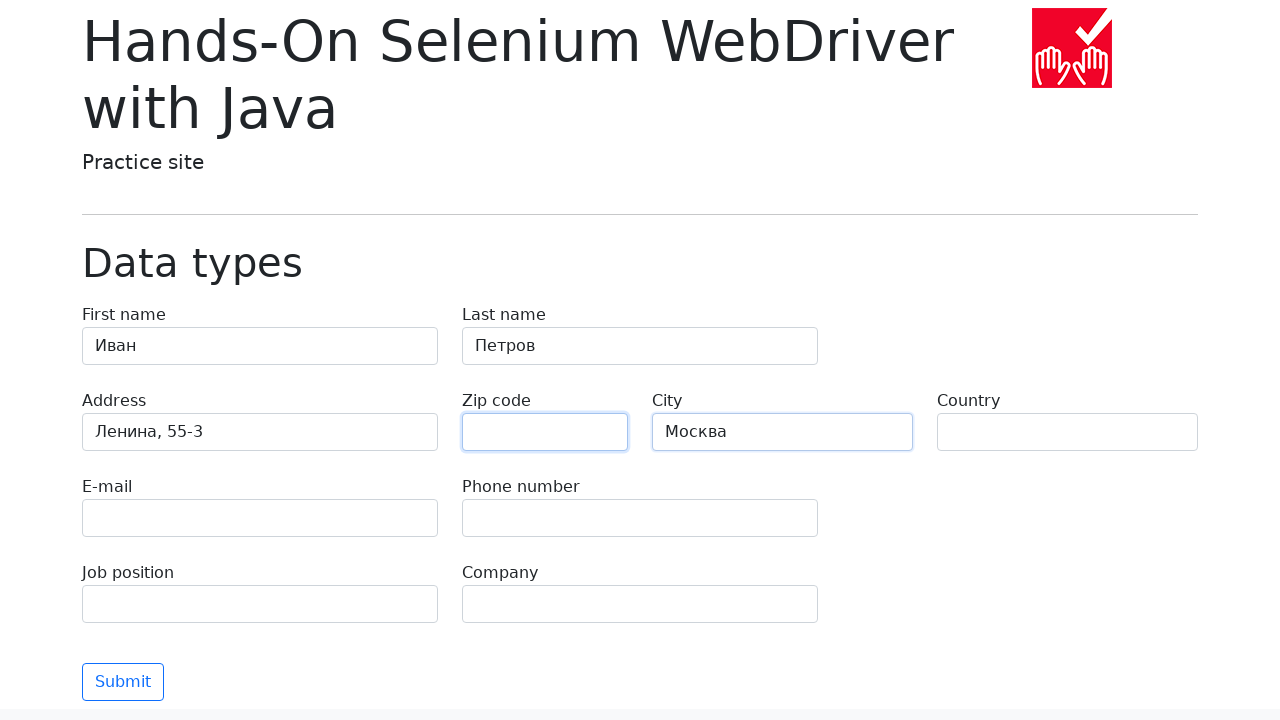

Filled country field with 'Россия' on input[name='country']
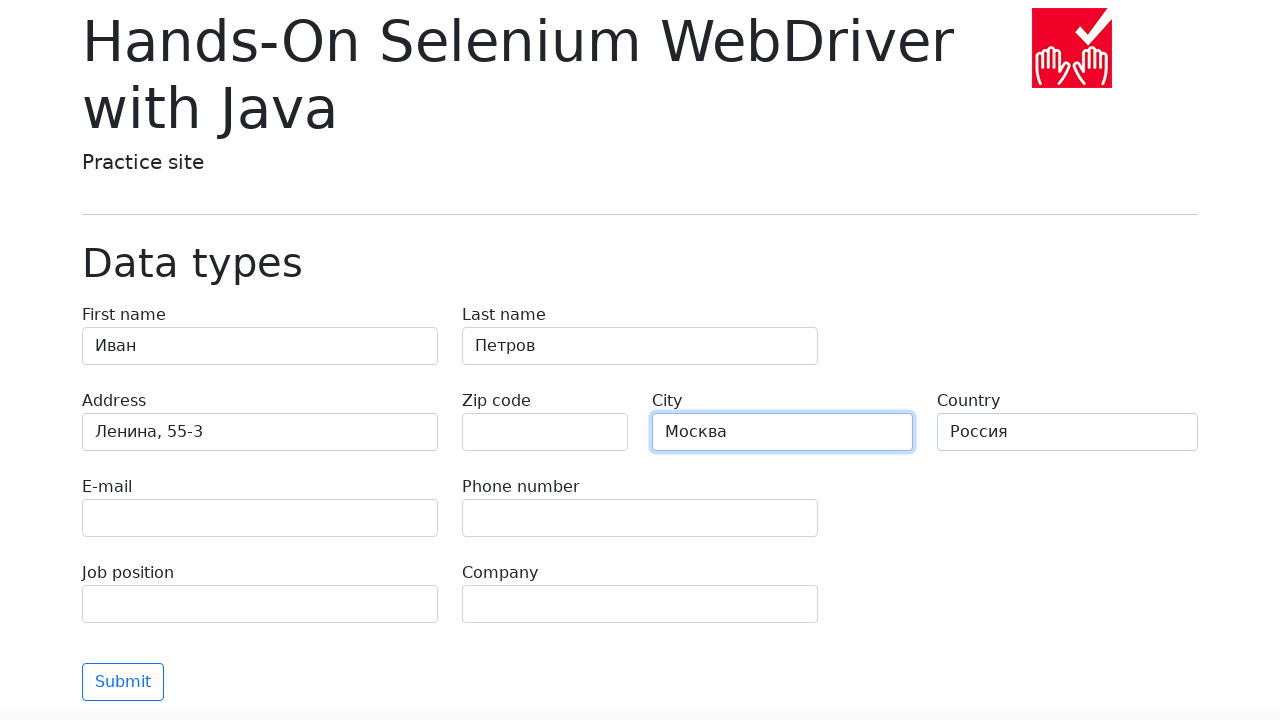

Filled email field with 'test@skypro.com' on input[name='e-mail']
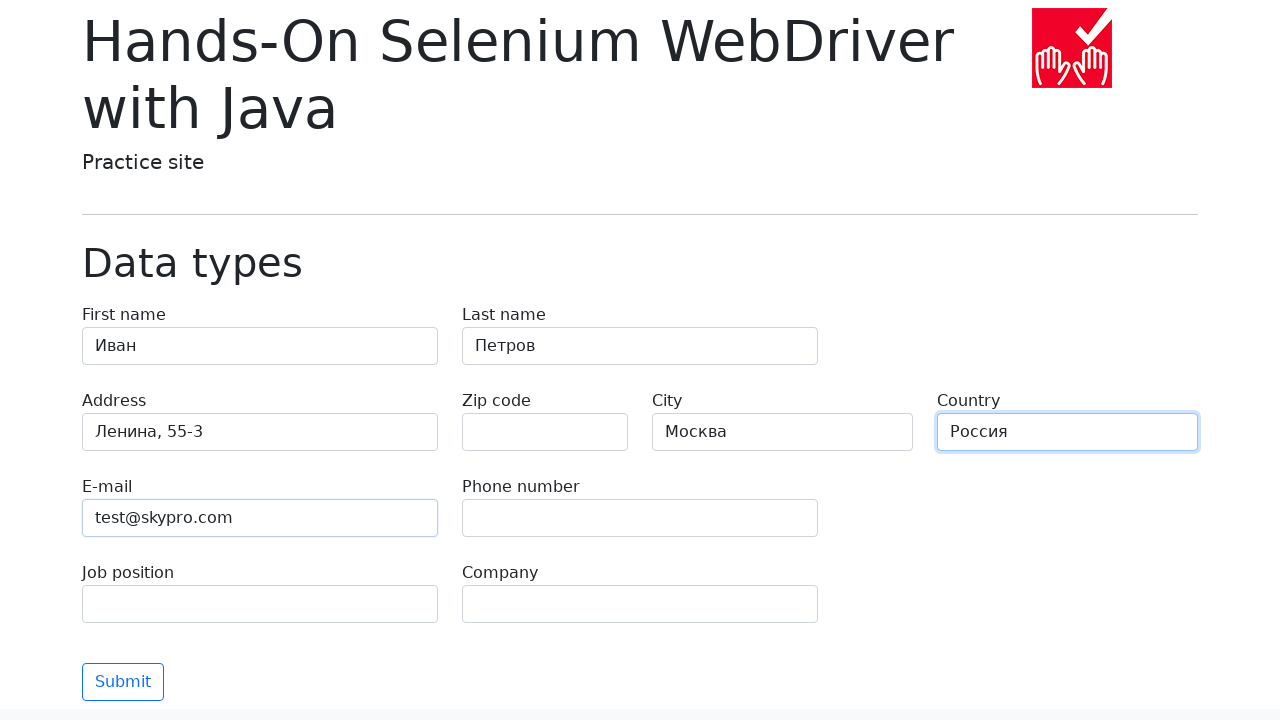

Filled phone field with '+7985899998787' on input[name='phone']
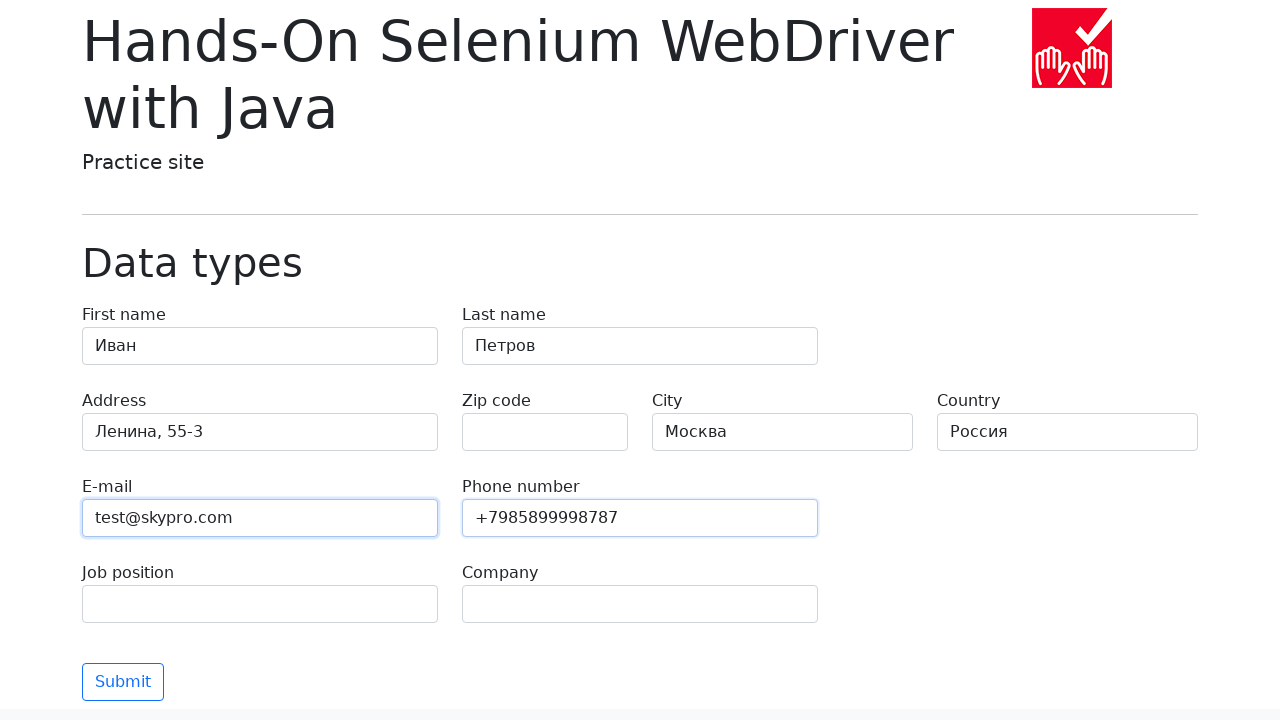

Filled job position field with 'QA' on input[name='job-position']
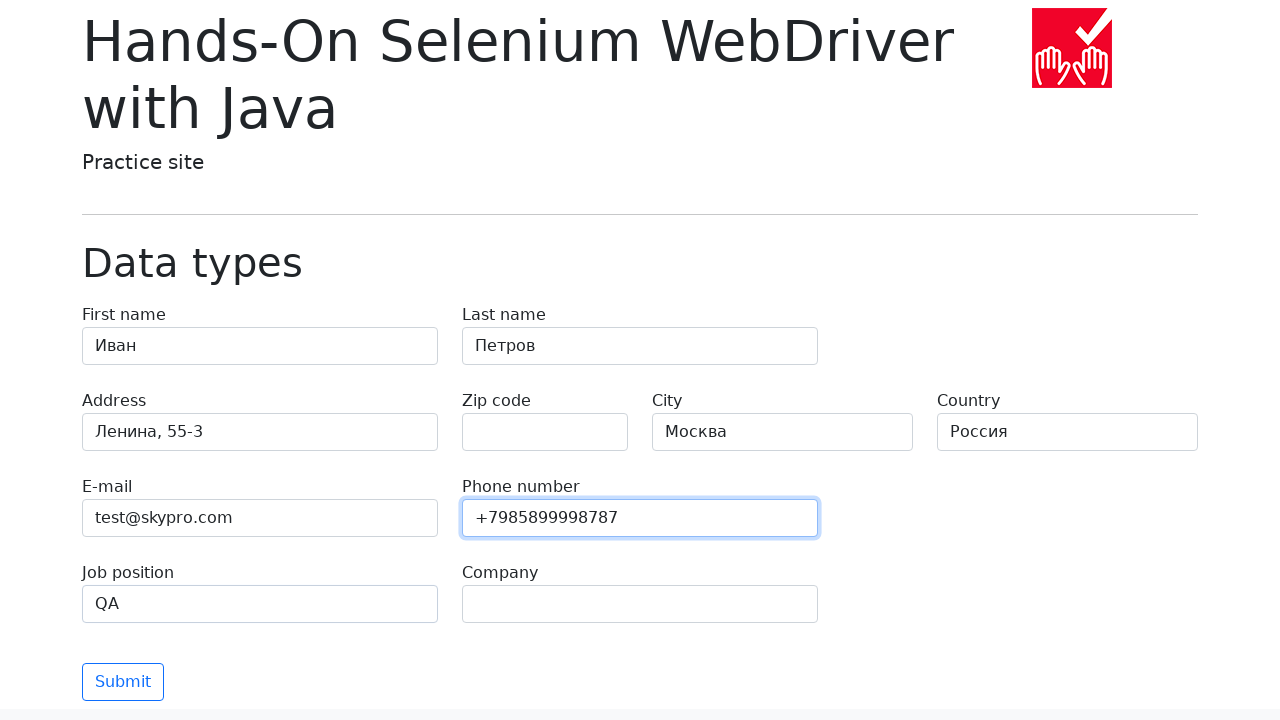

Filled company field with 'SkyPro' on input[name='company']
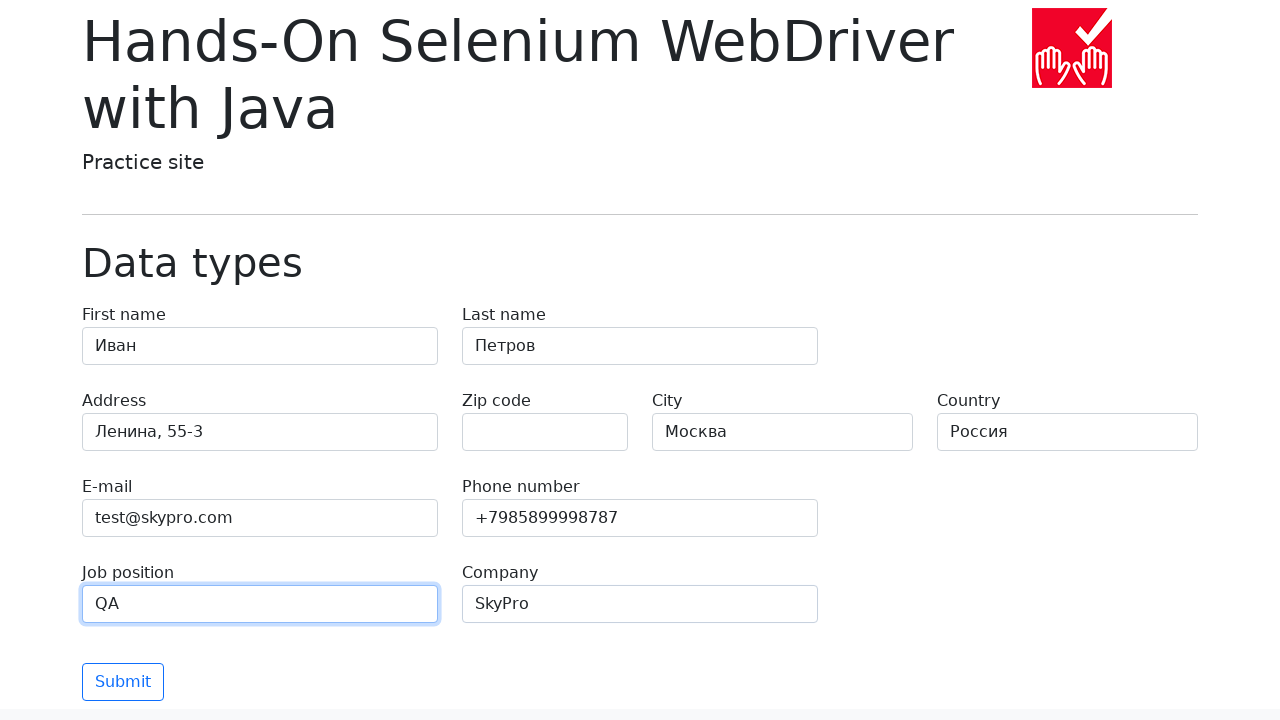

Clicked submit button to submit the form at (123, 682) on [type="submit"]
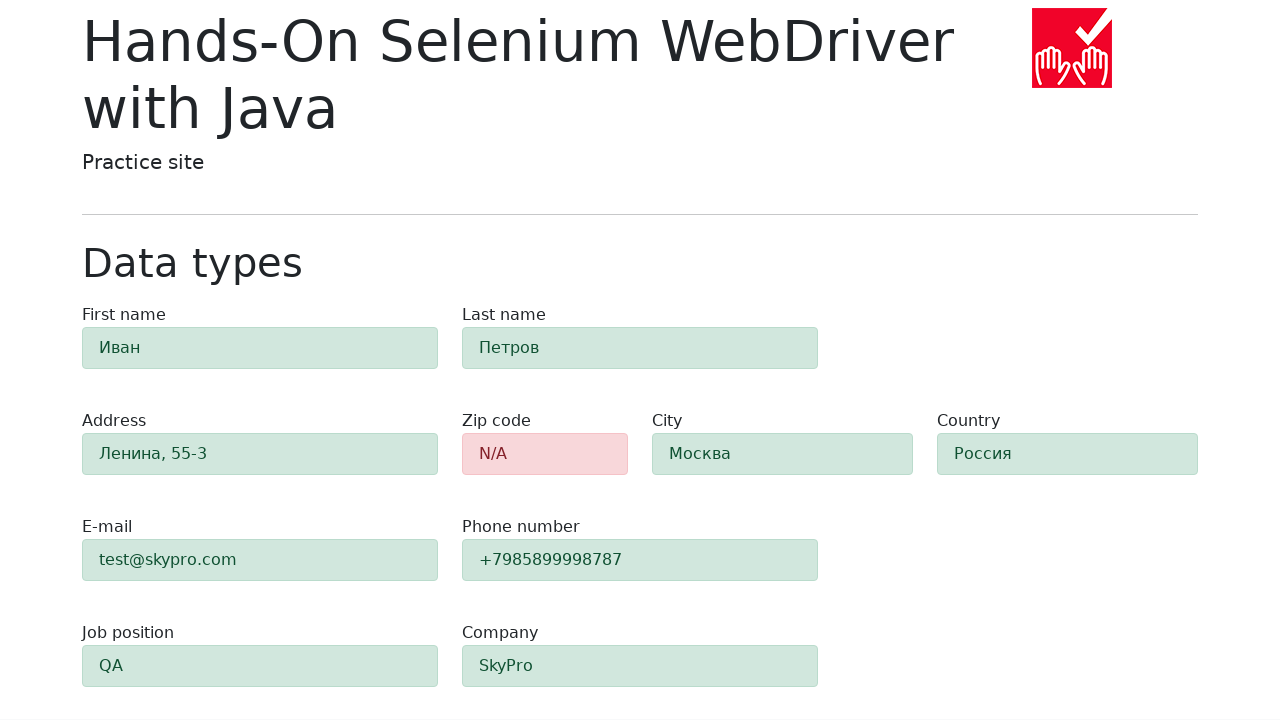

Waited 1000ms for form validation to complete
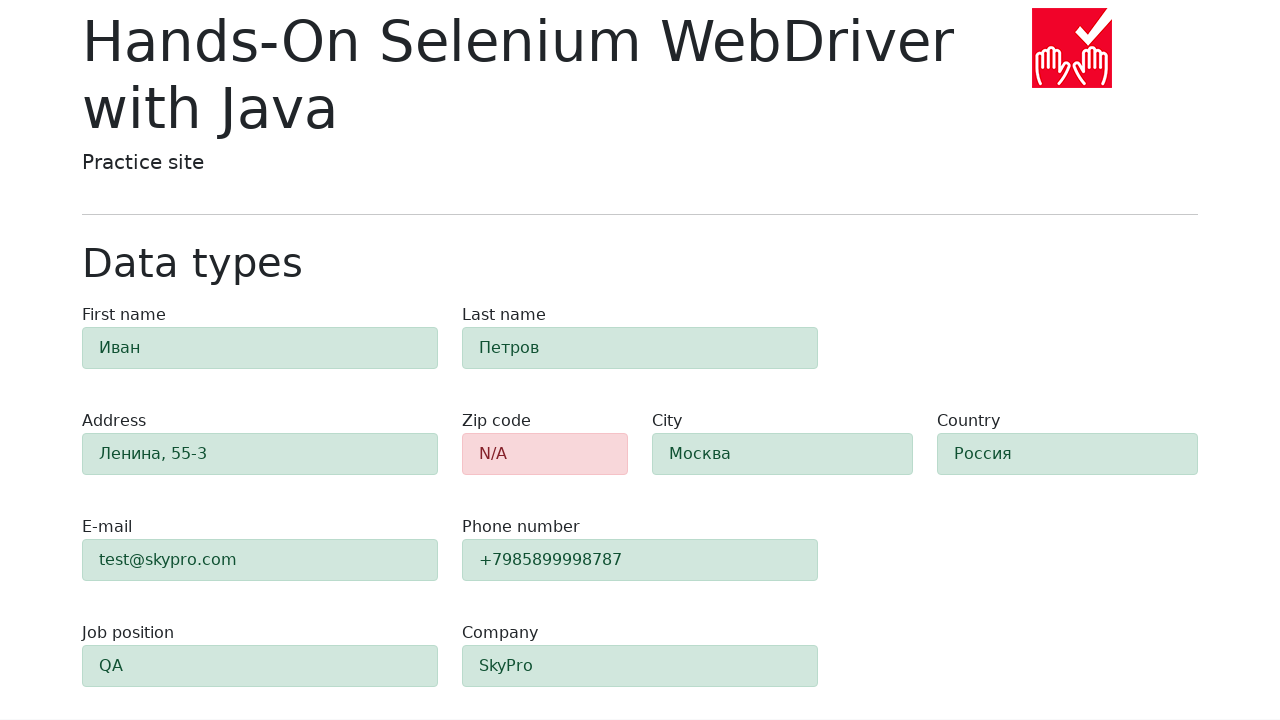

Located zip-code field element
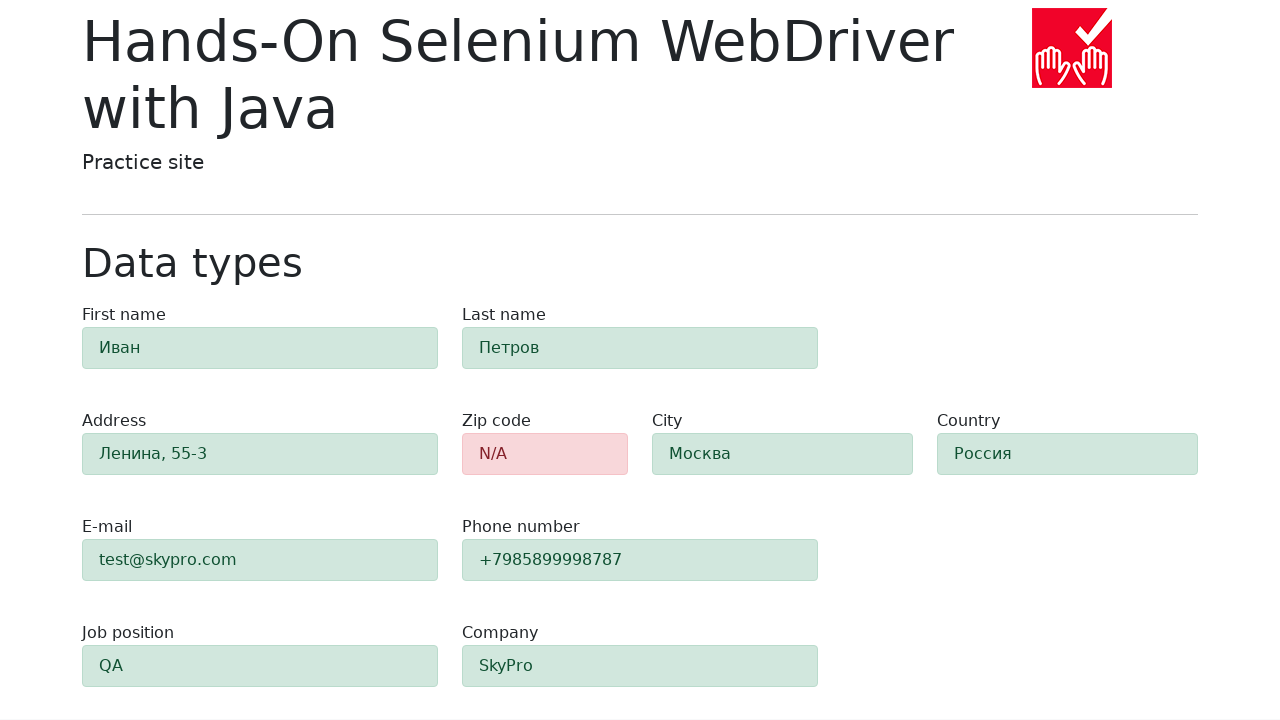

Verified zip-code field has alert-danger class indicating validation error
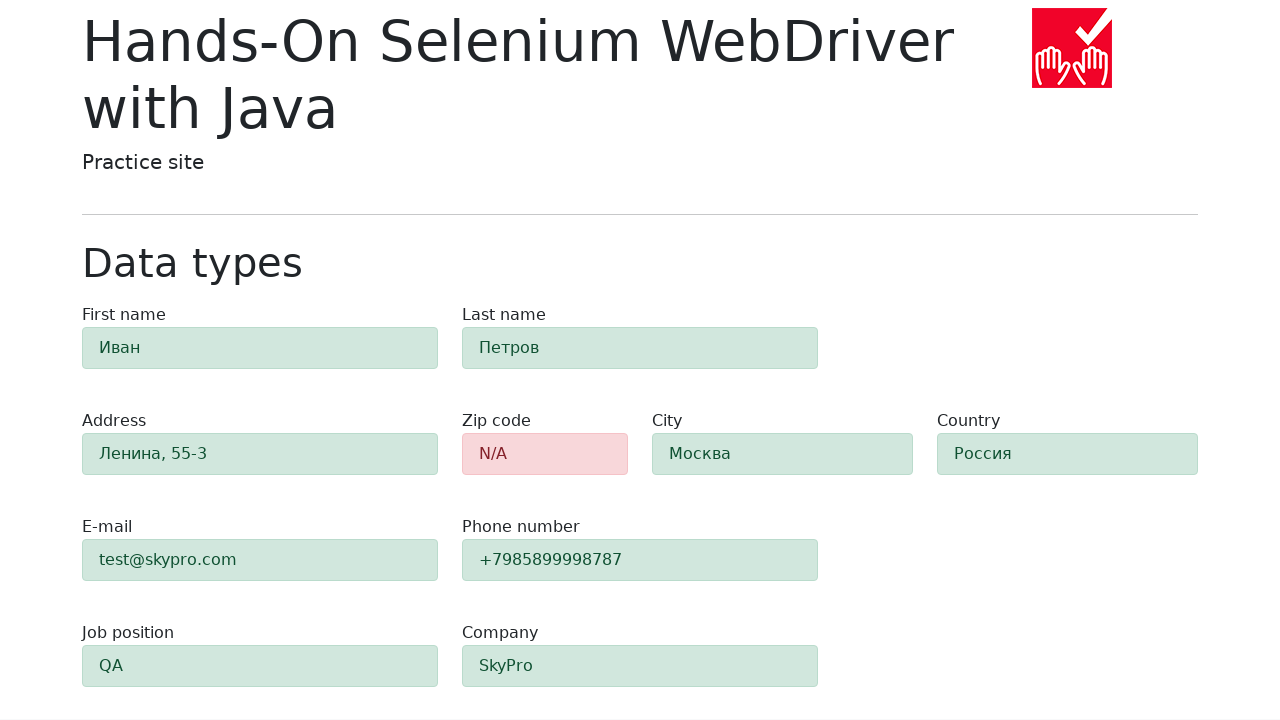

Located first-name field element
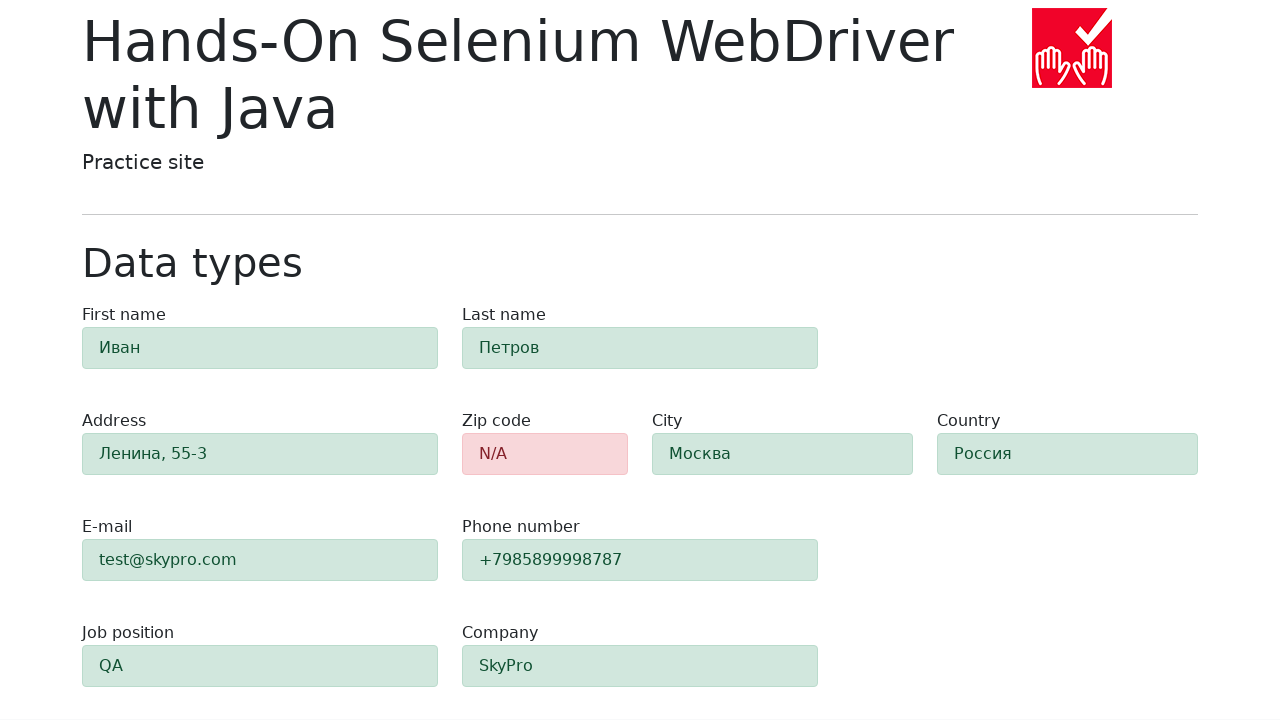

Verified first-name field has success class indicating valid state
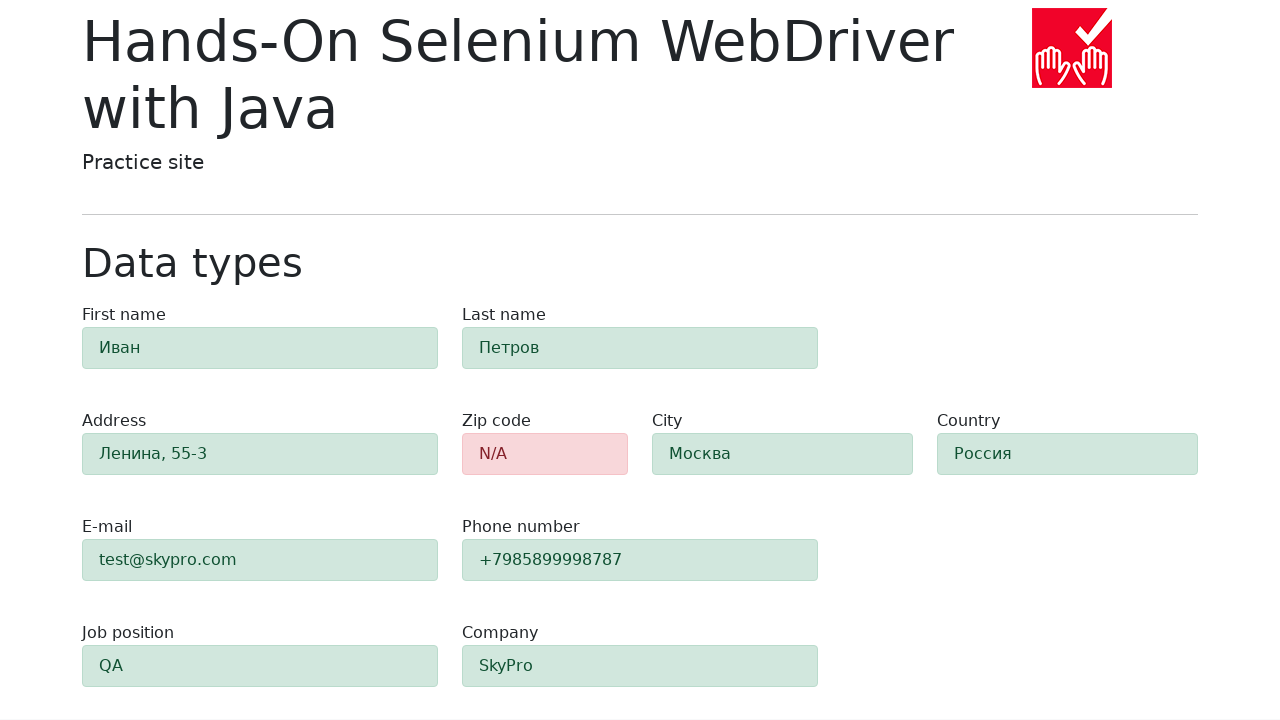

Located last-name field element
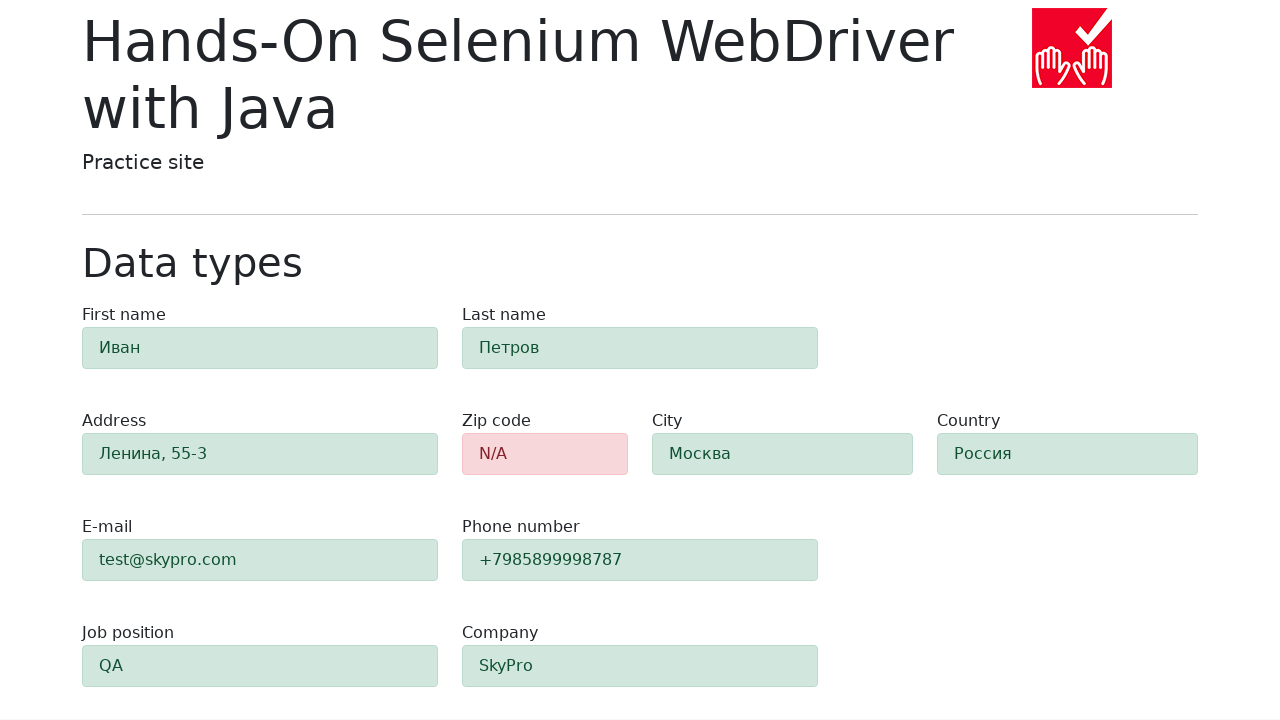

Verified last-name field has success class indicating valid state
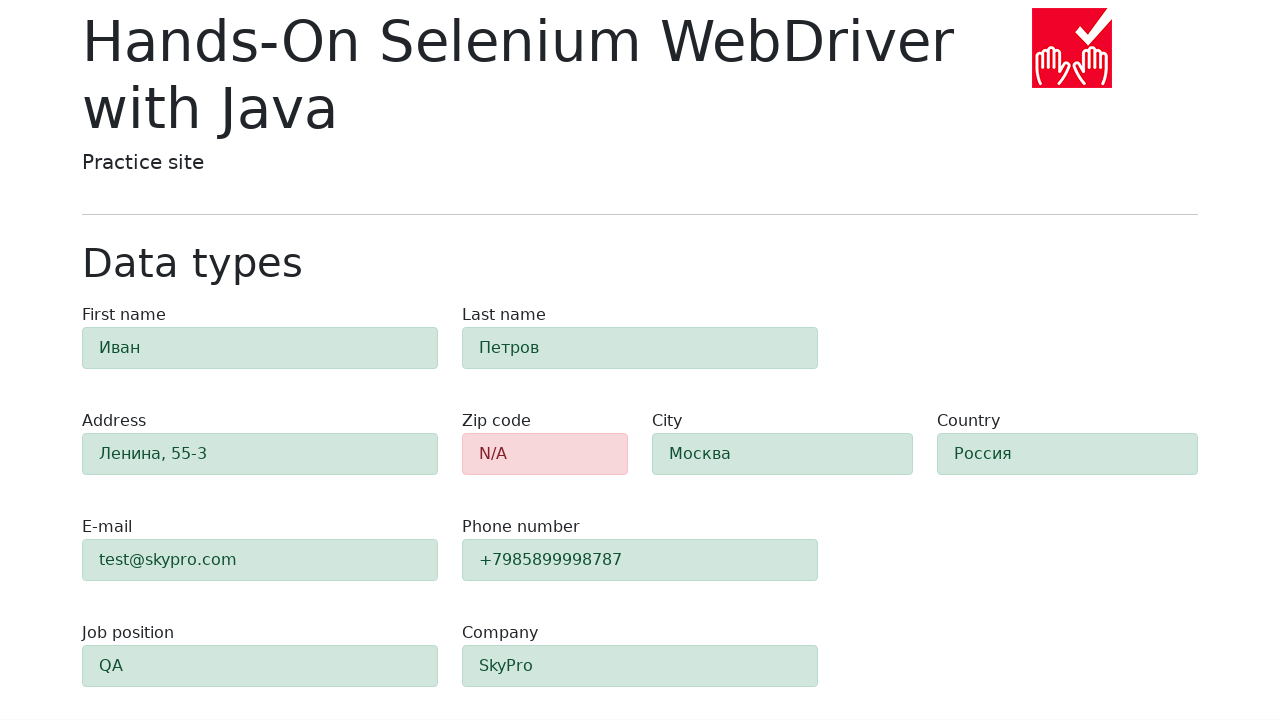

Located address field element
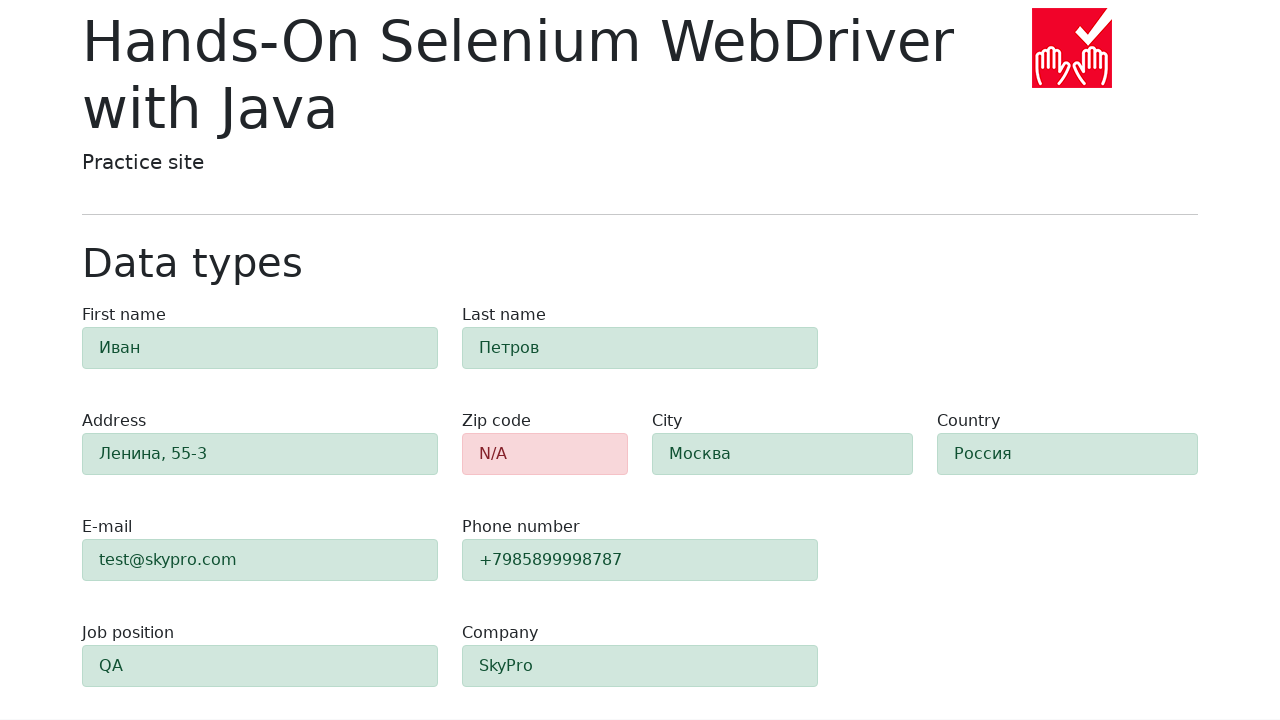

Verified address field has success class indicating valid state
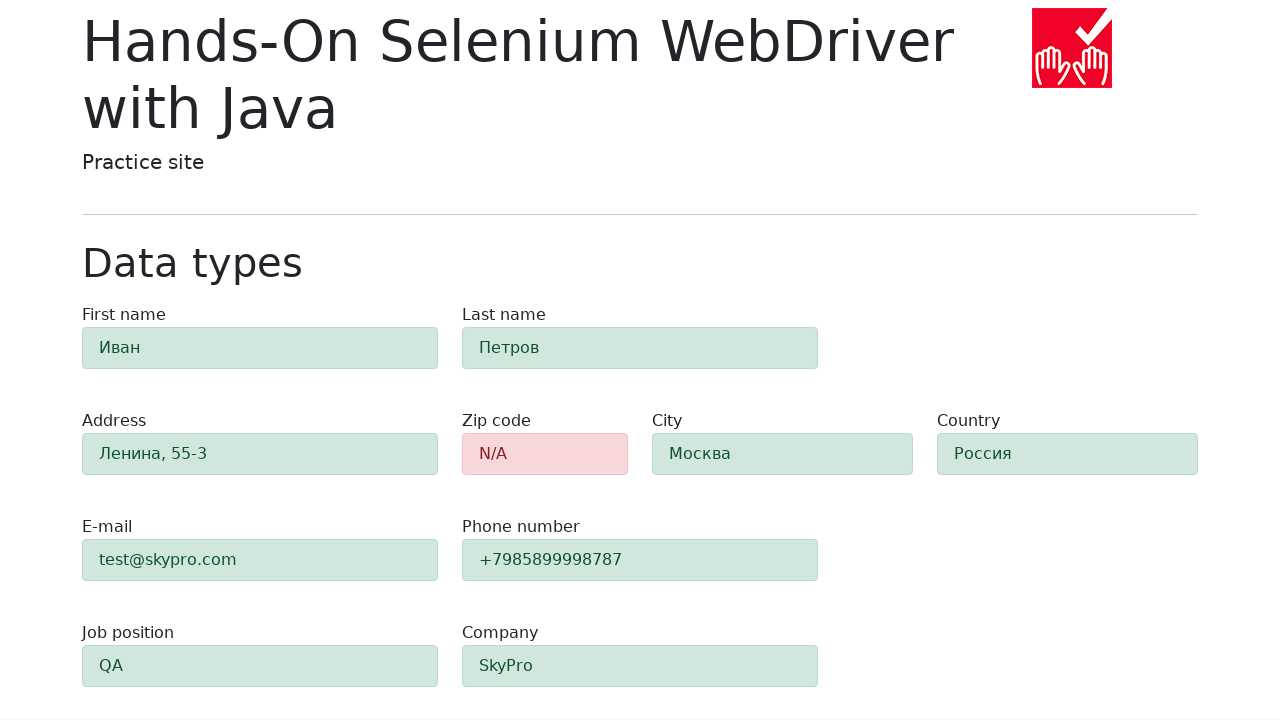

Located e-mail field element
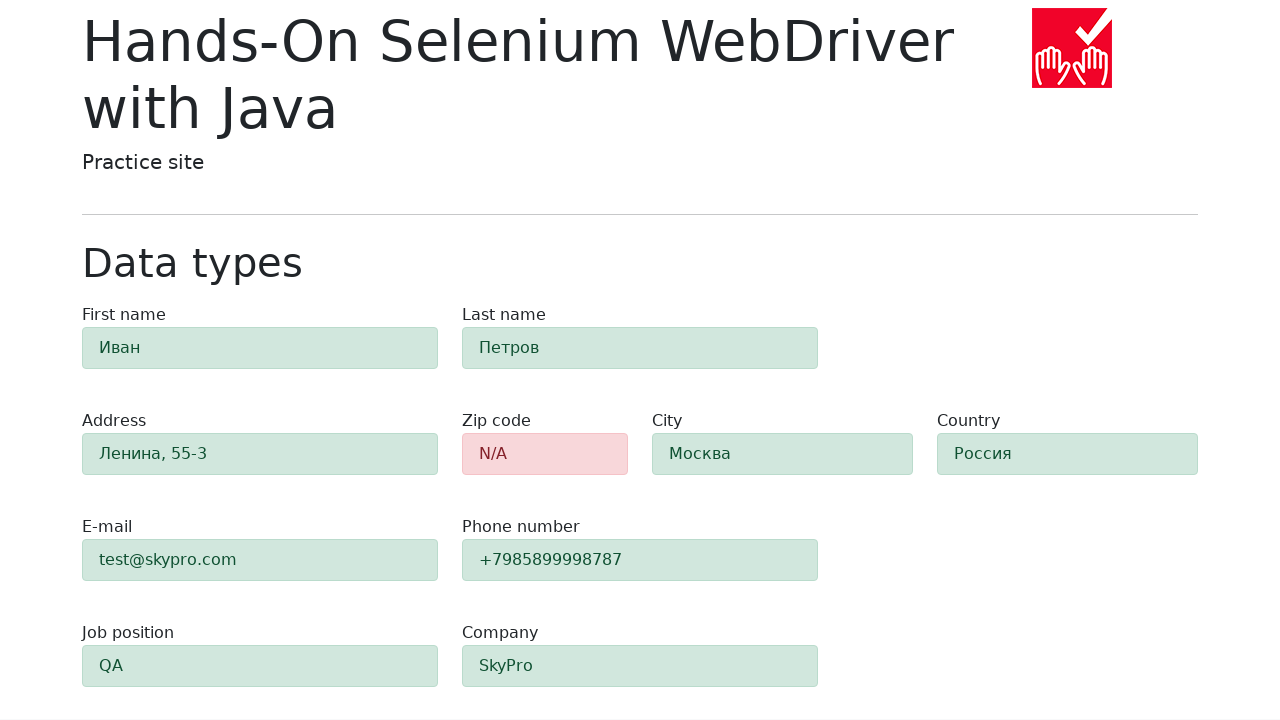

Verified e-mail field has success class indicating valid state
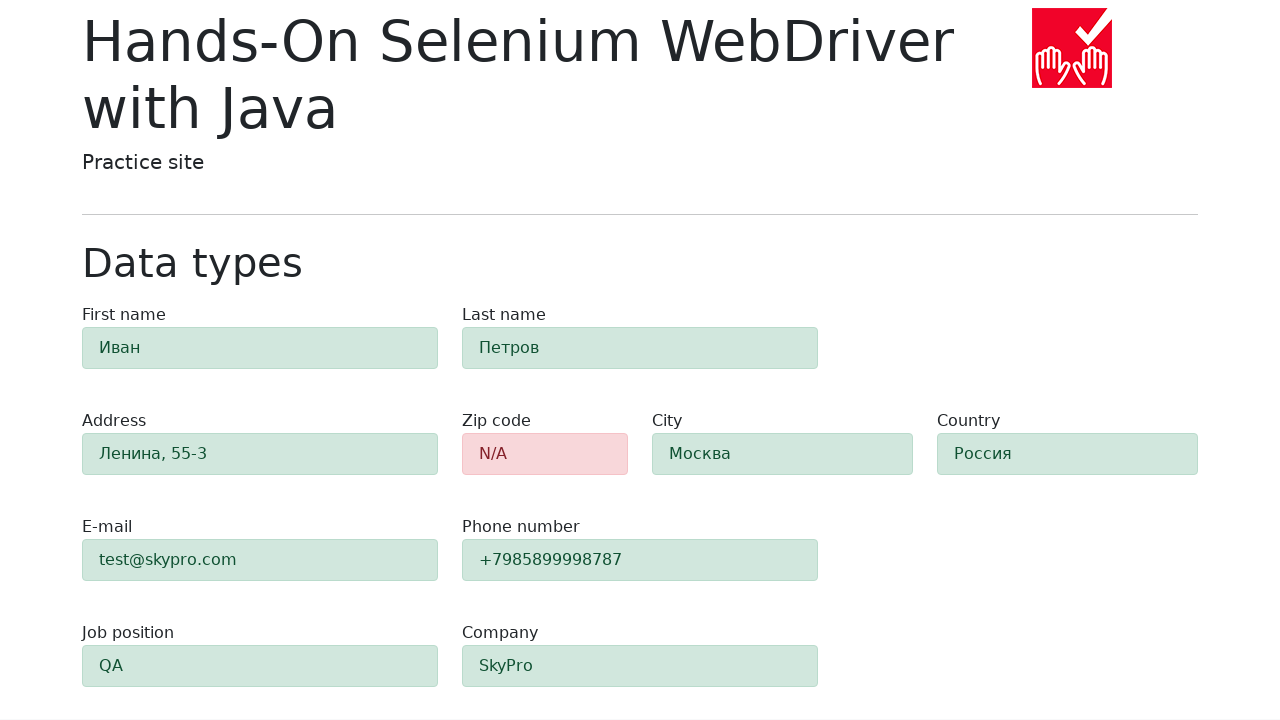

Located phone field element
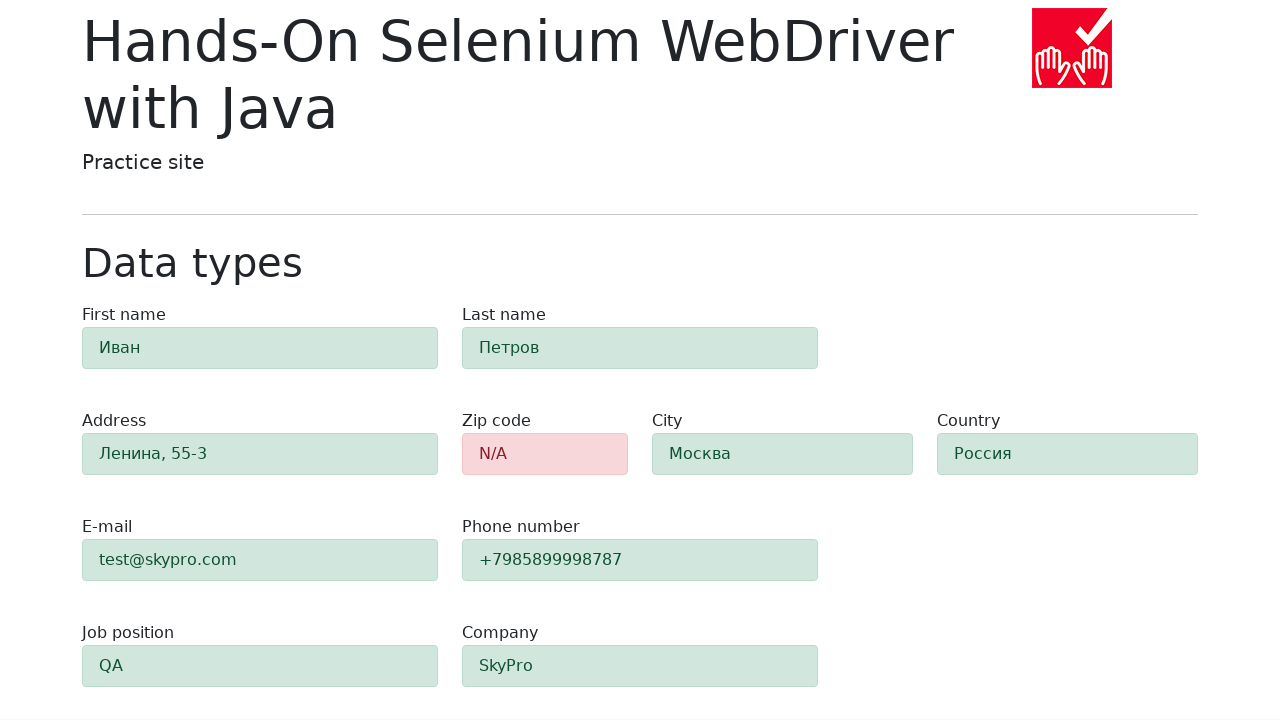

Verified phone field has success class indicating valid state
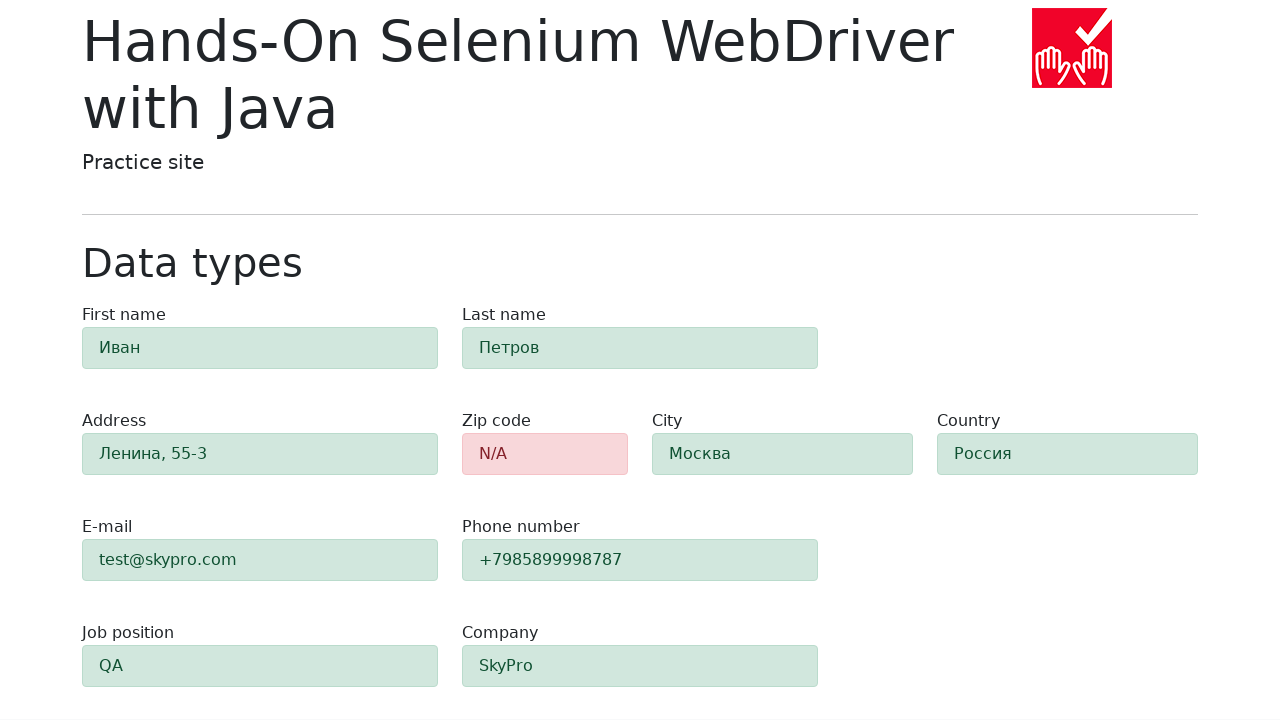

Located city field element
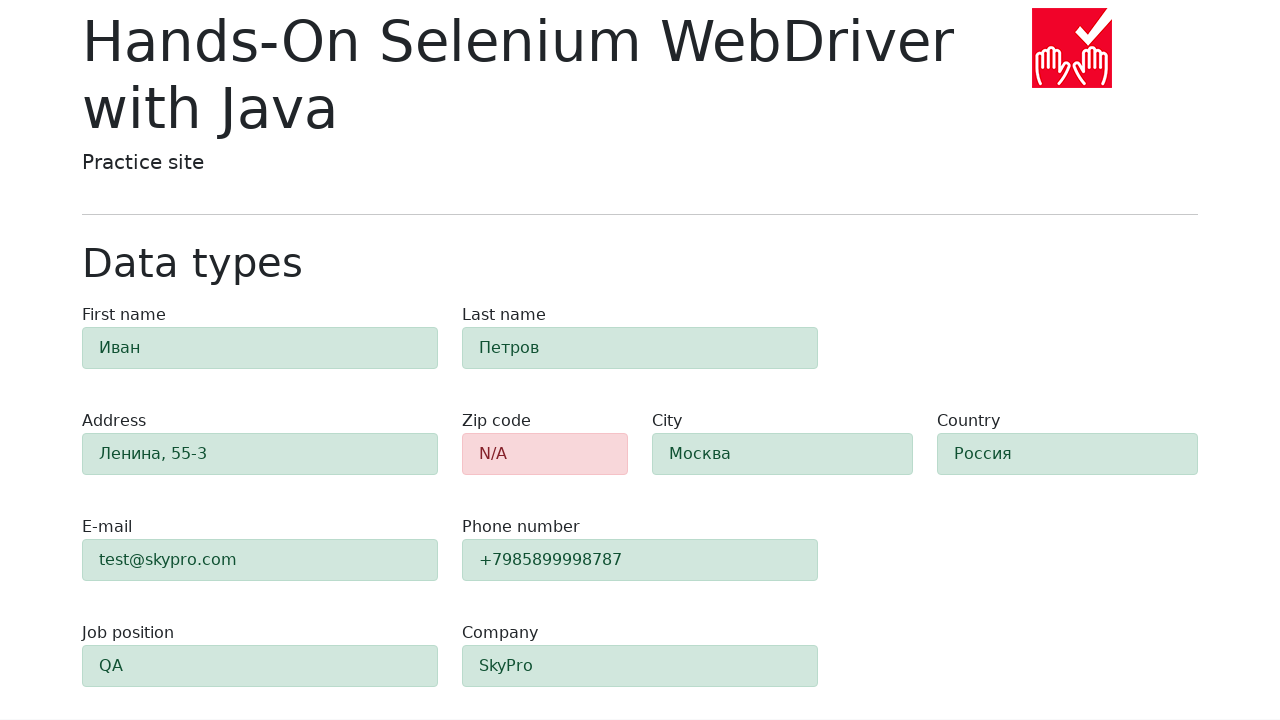

Verified city field has success class indicating valid state
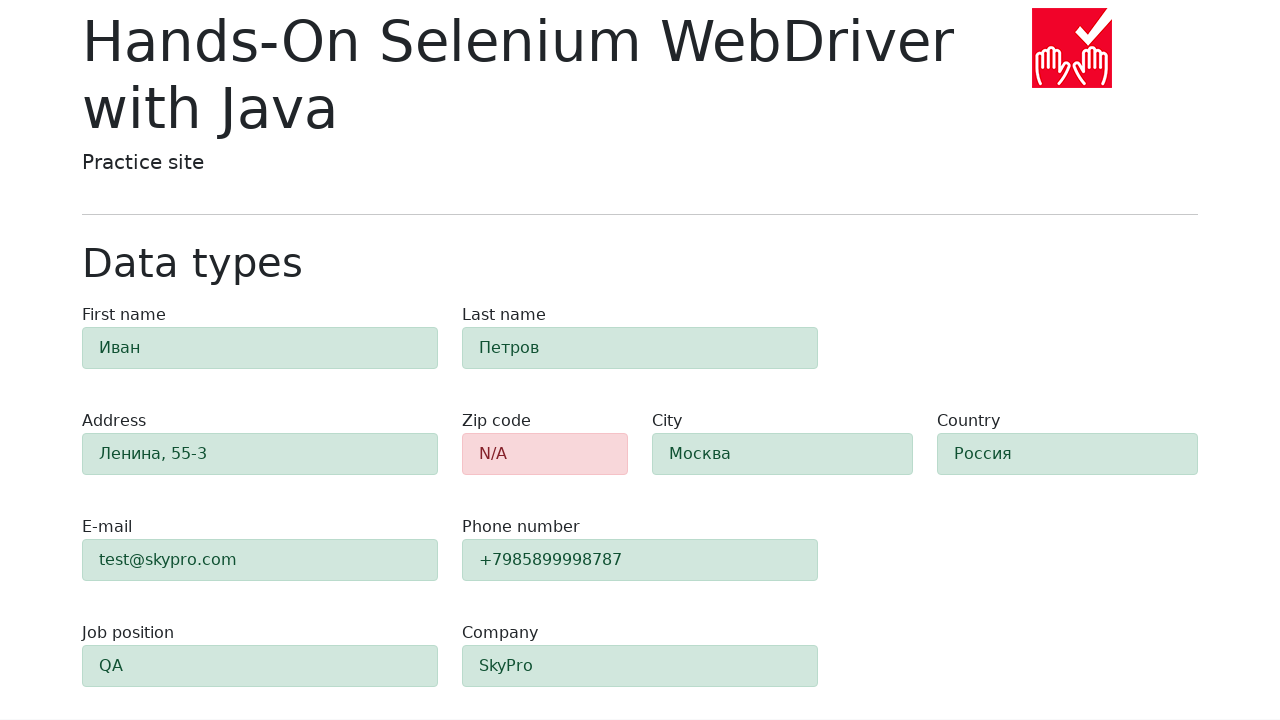

Located country field element
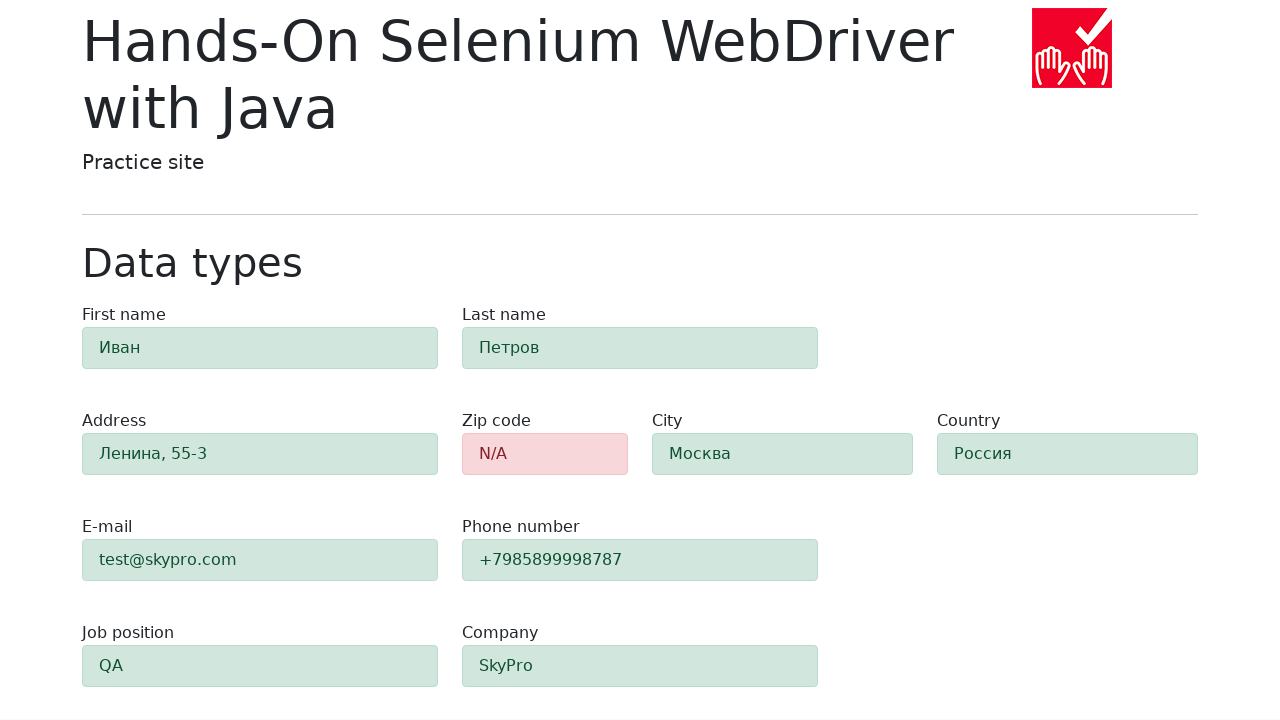

Verified country field has success class indicating valid state
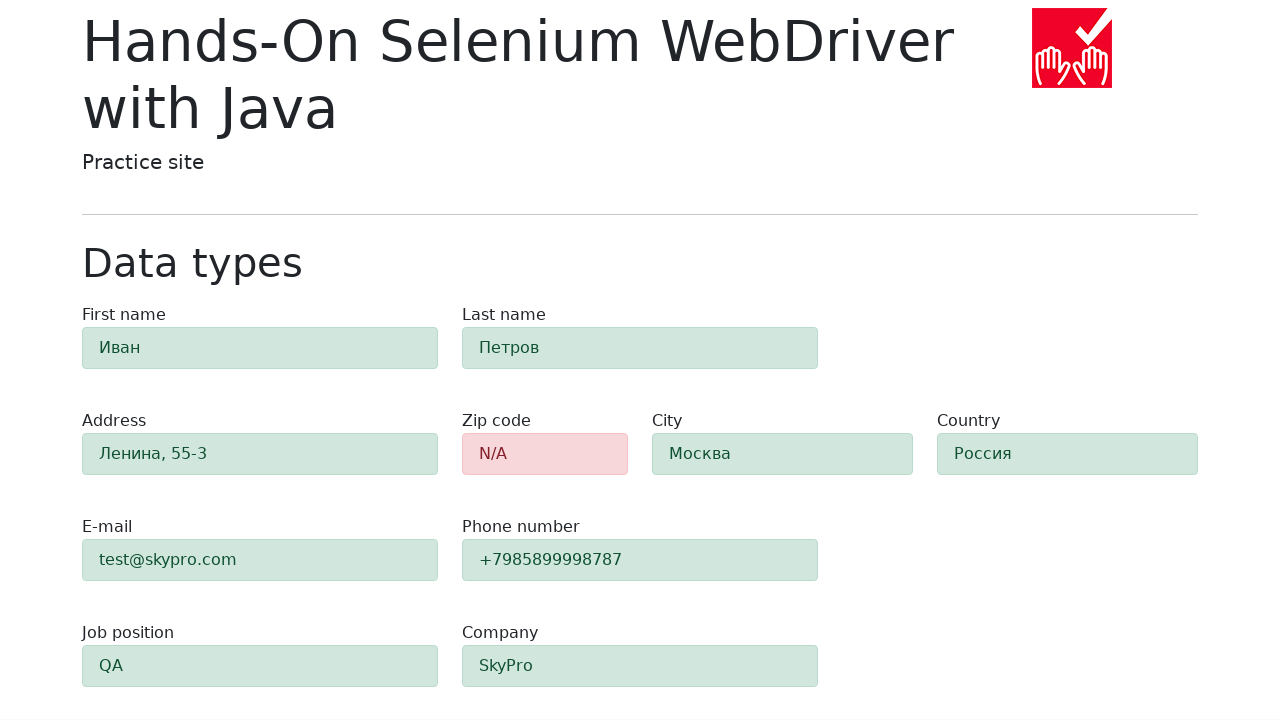

Located job-position field element
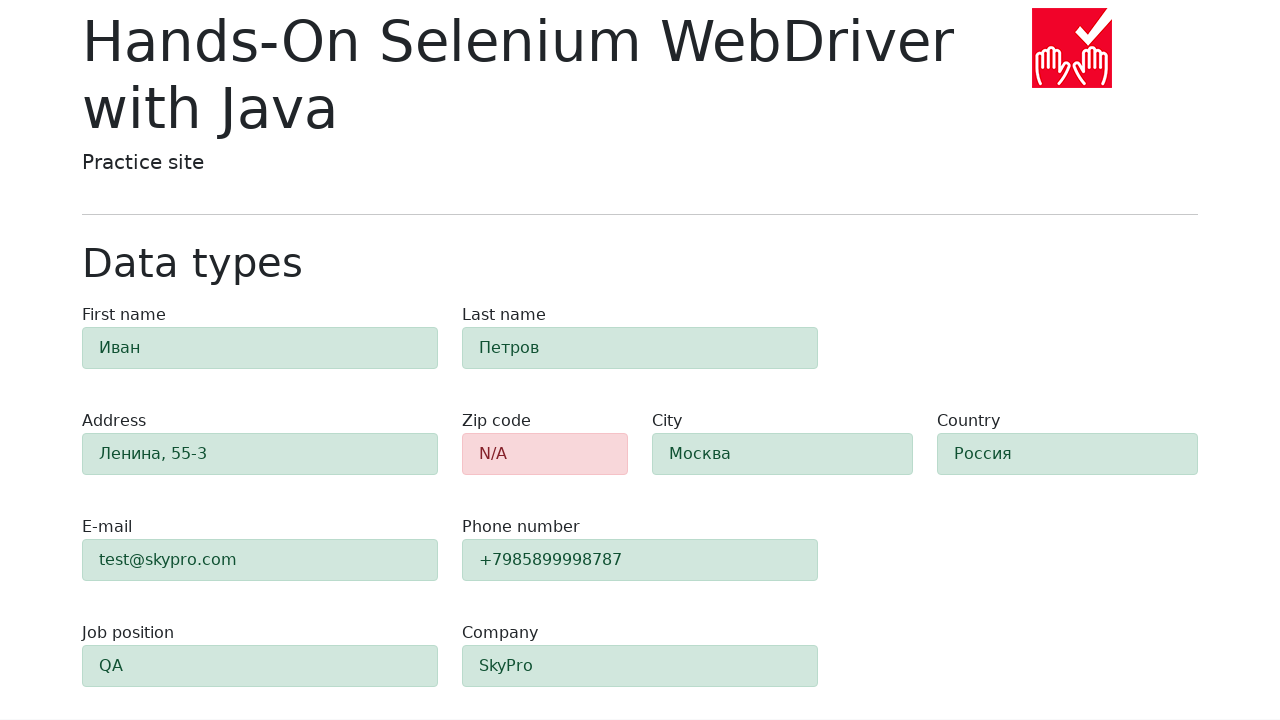

Verified job-position field has success class indicating valid state
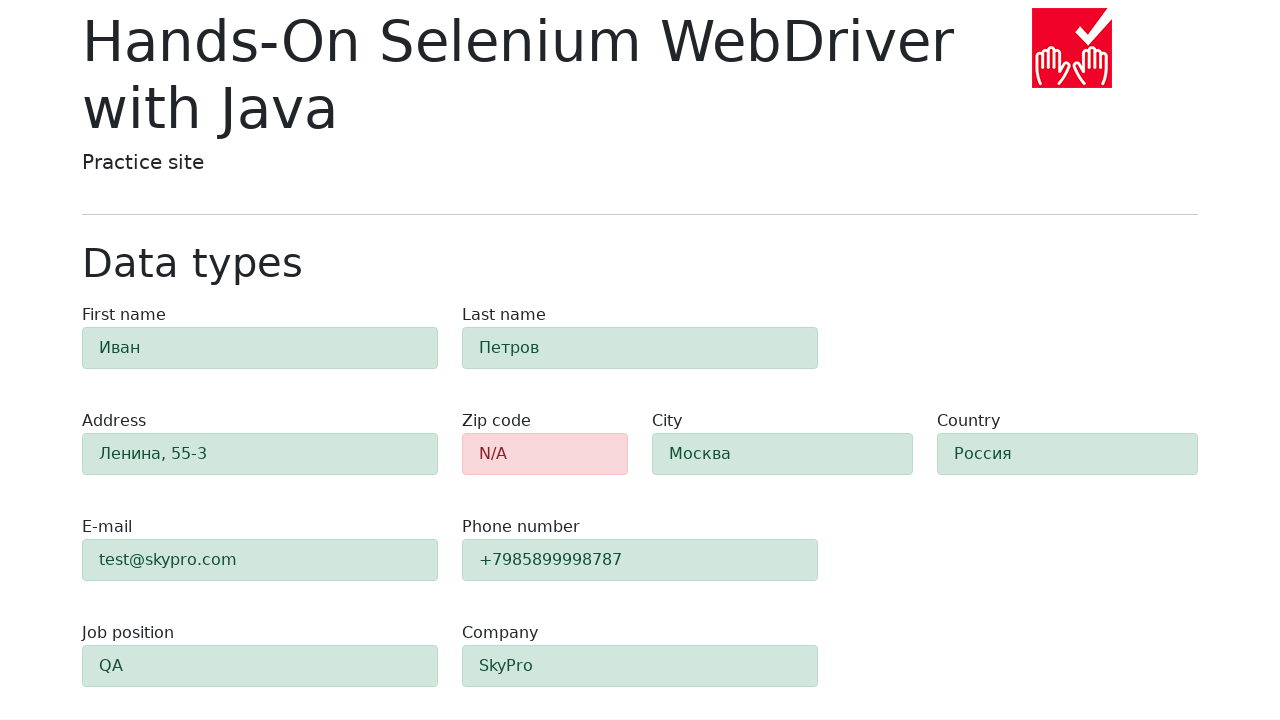

Located company field element
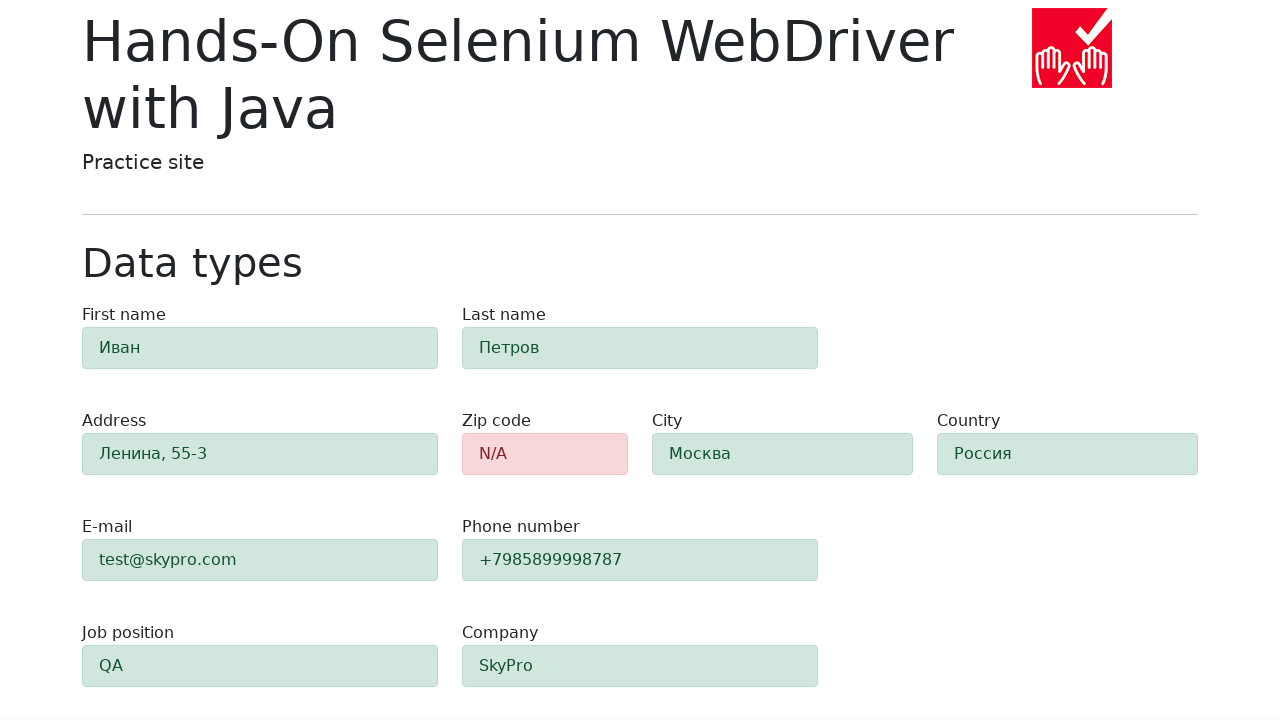

Verified company field has success class indicating valid state
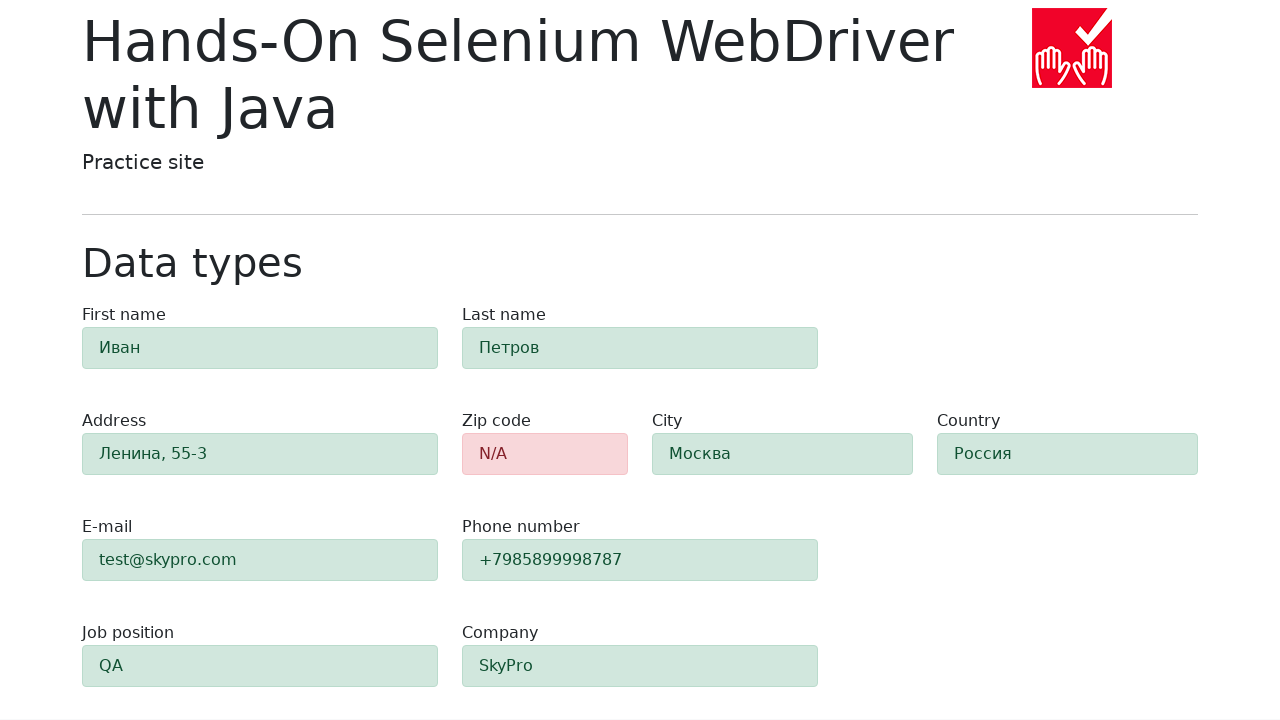

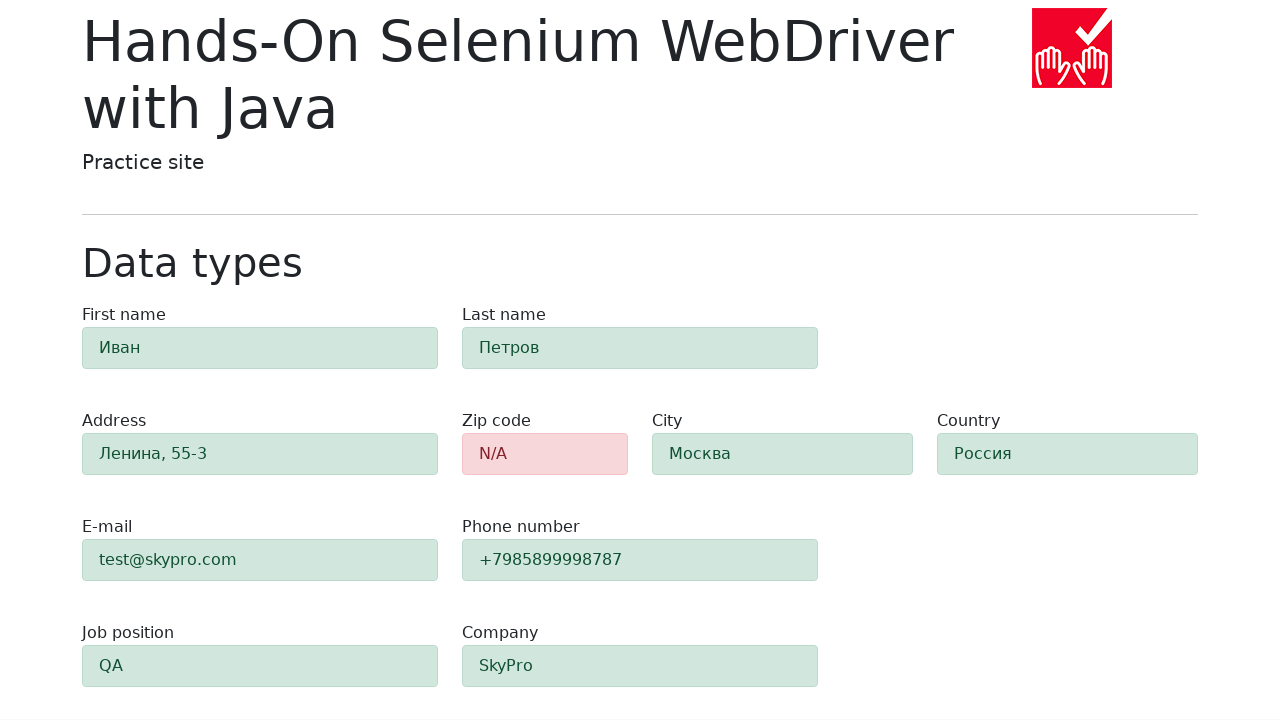